Tests an explicit wait scenario where the script waits for a price element to show '100', then clicks a book button, retrieves a value, calculates a mathematical result, and submits the answer.

Starting URL: http://suninjuly.github.io/explicit_wait2.html

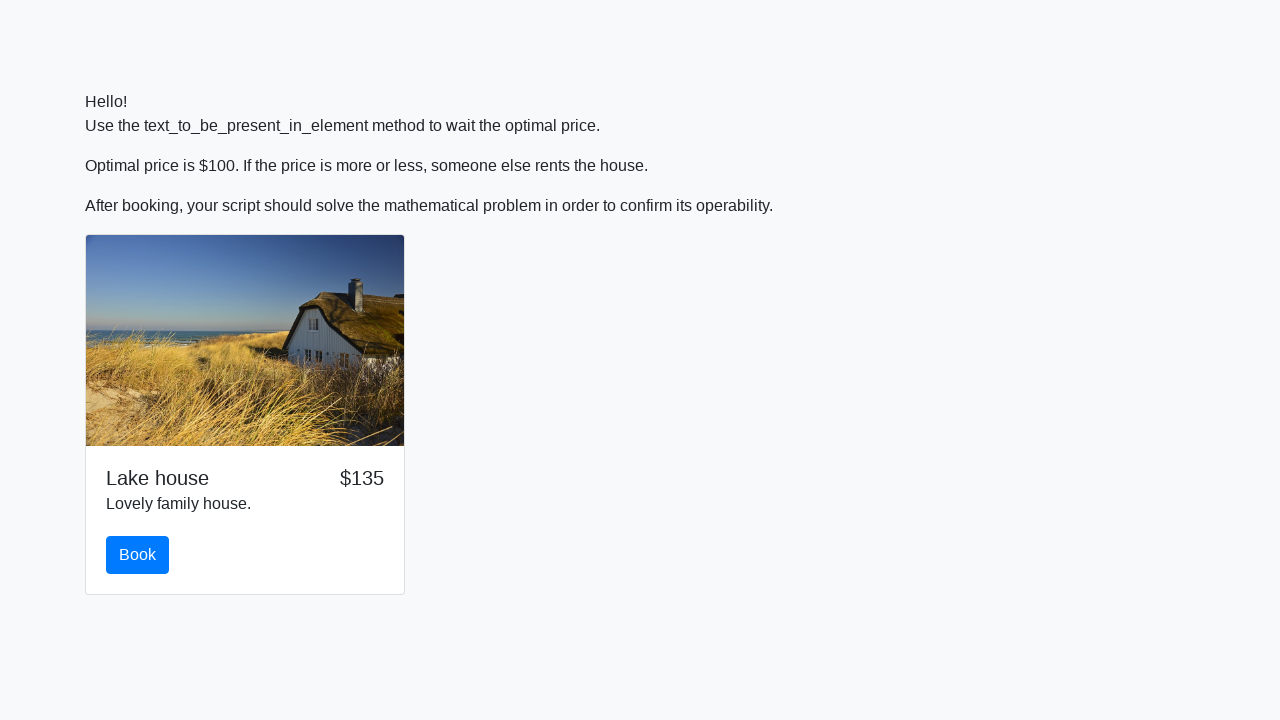

Waited for price element to display '100'
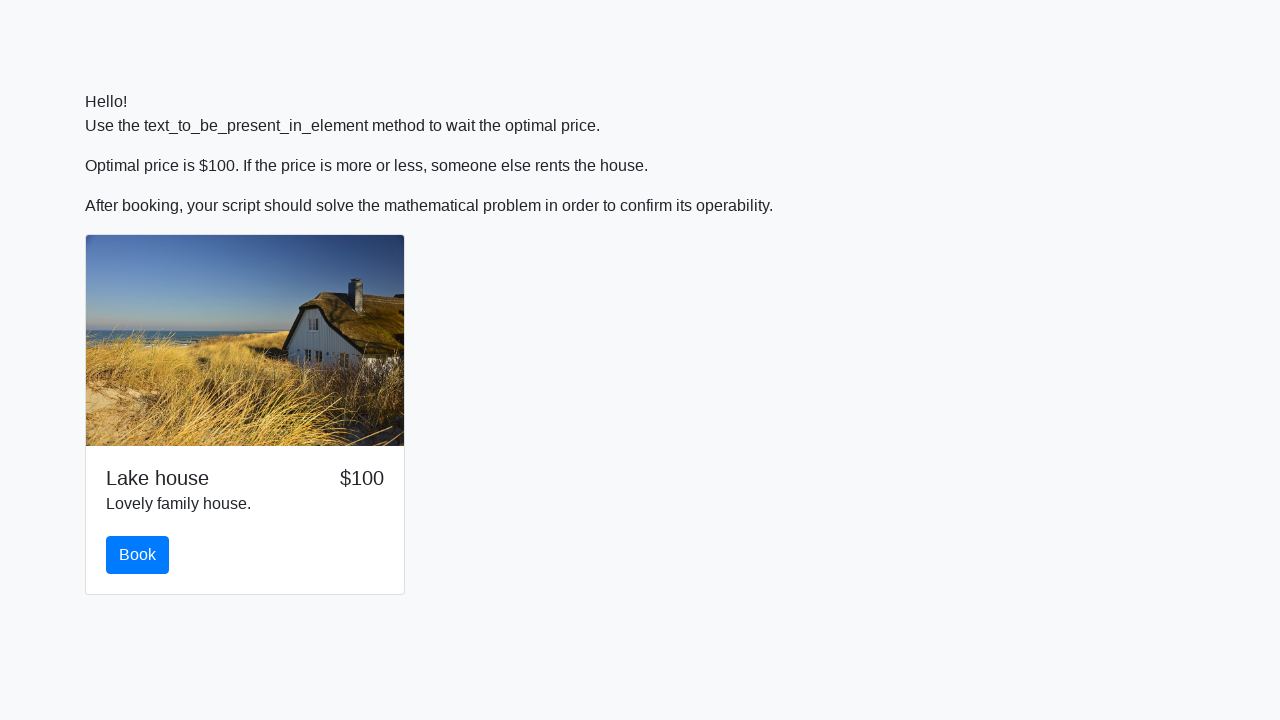

Clicked the book button at (138, 555) on #book
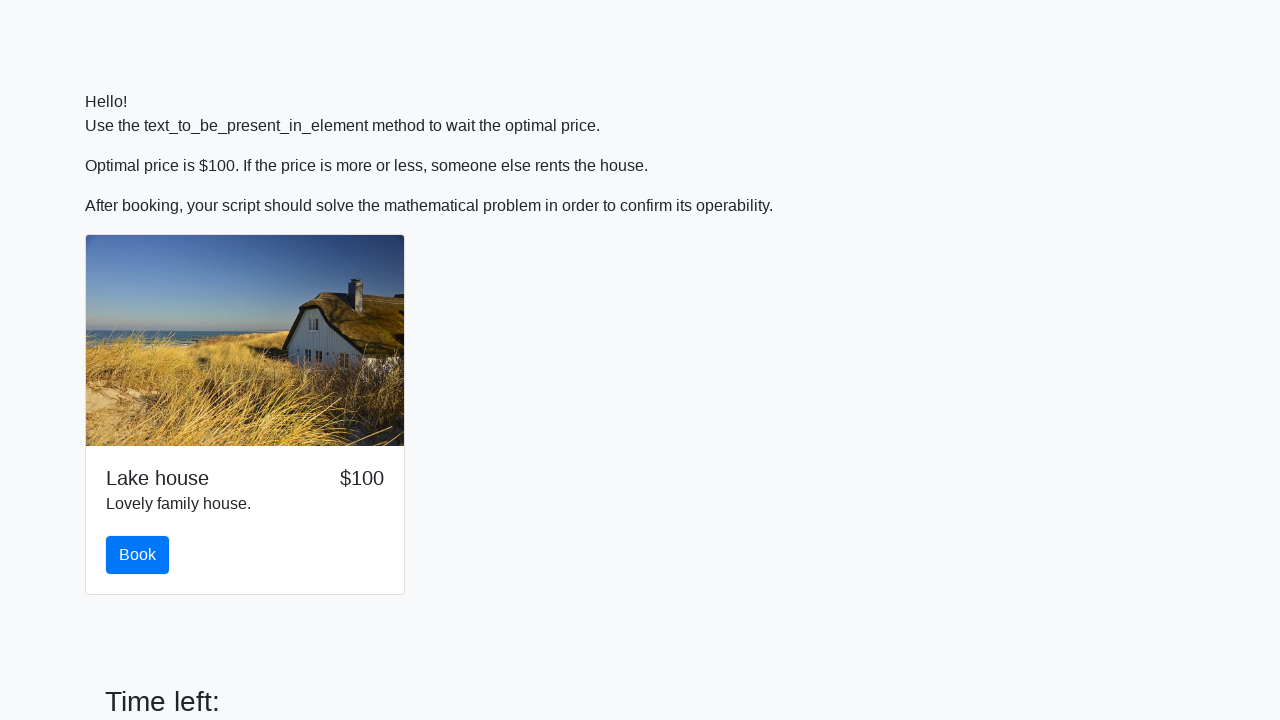

Retrieved input value: 798
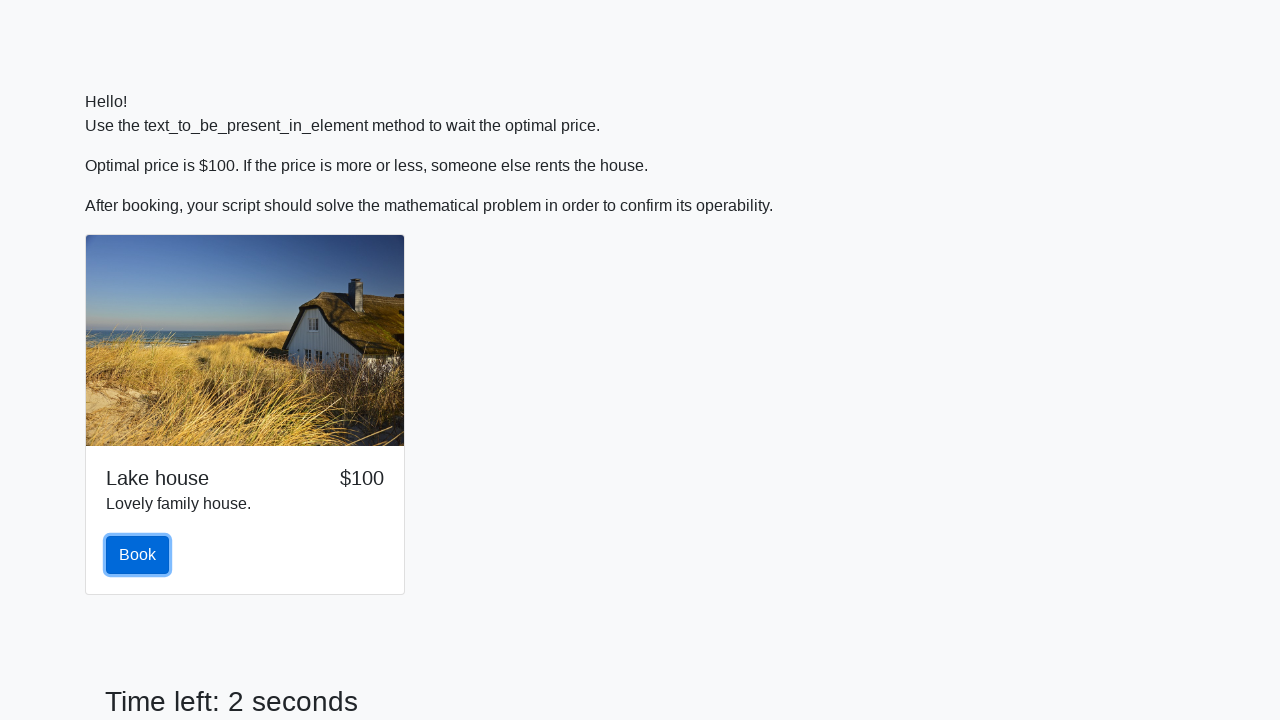

Calculated answer using formula: -0.8544841192247528
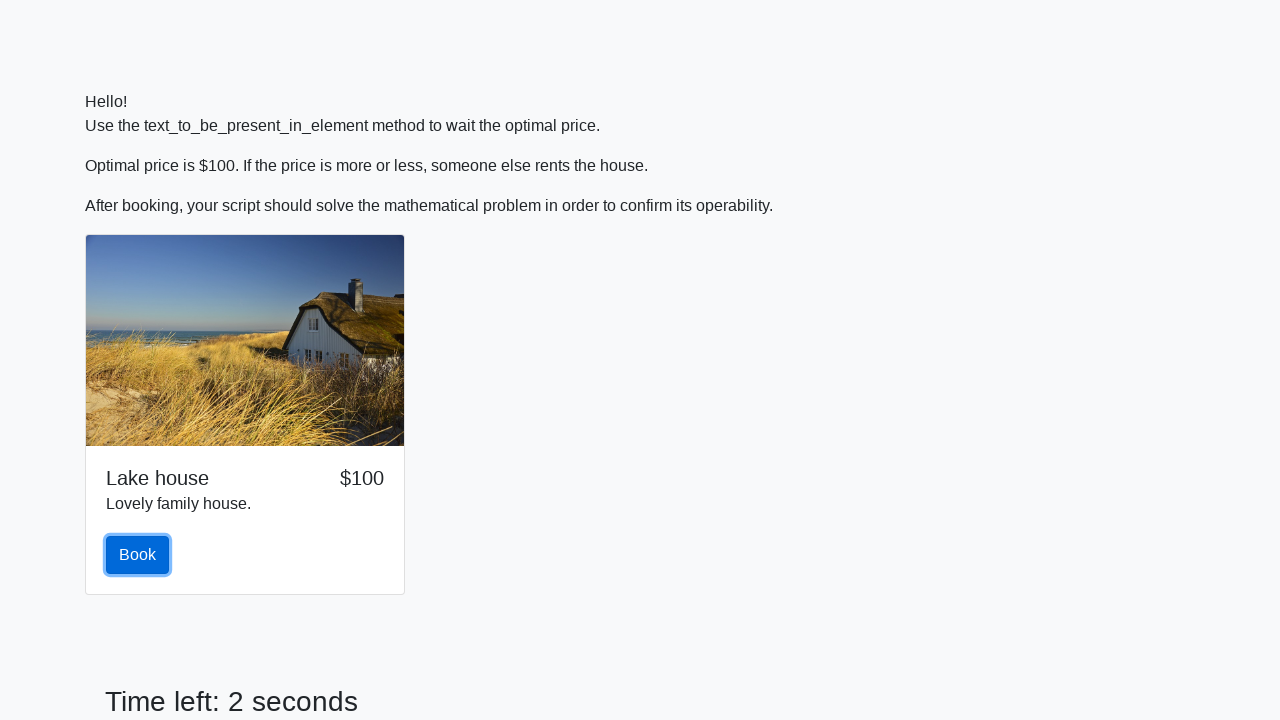

Filled answer field with calculated value: -0.8544841192247528 on #answer
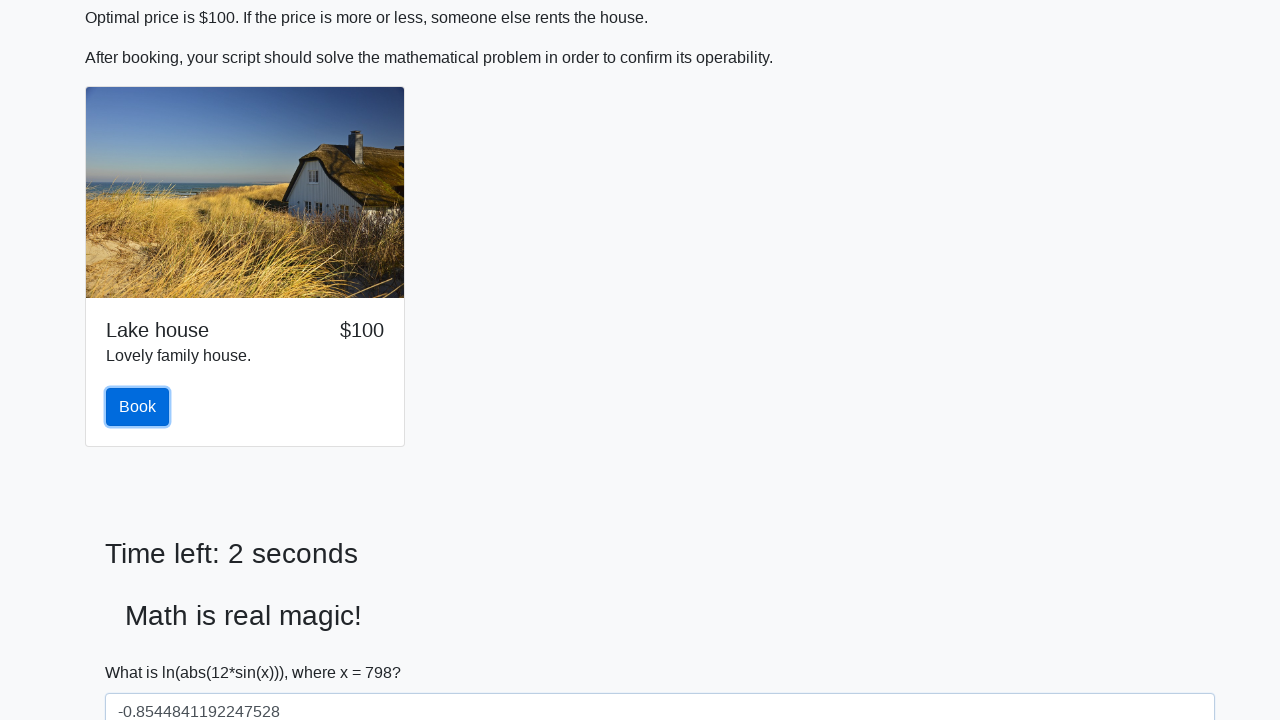

Clicked the solve button to submit answer at (143, 651) on #solve
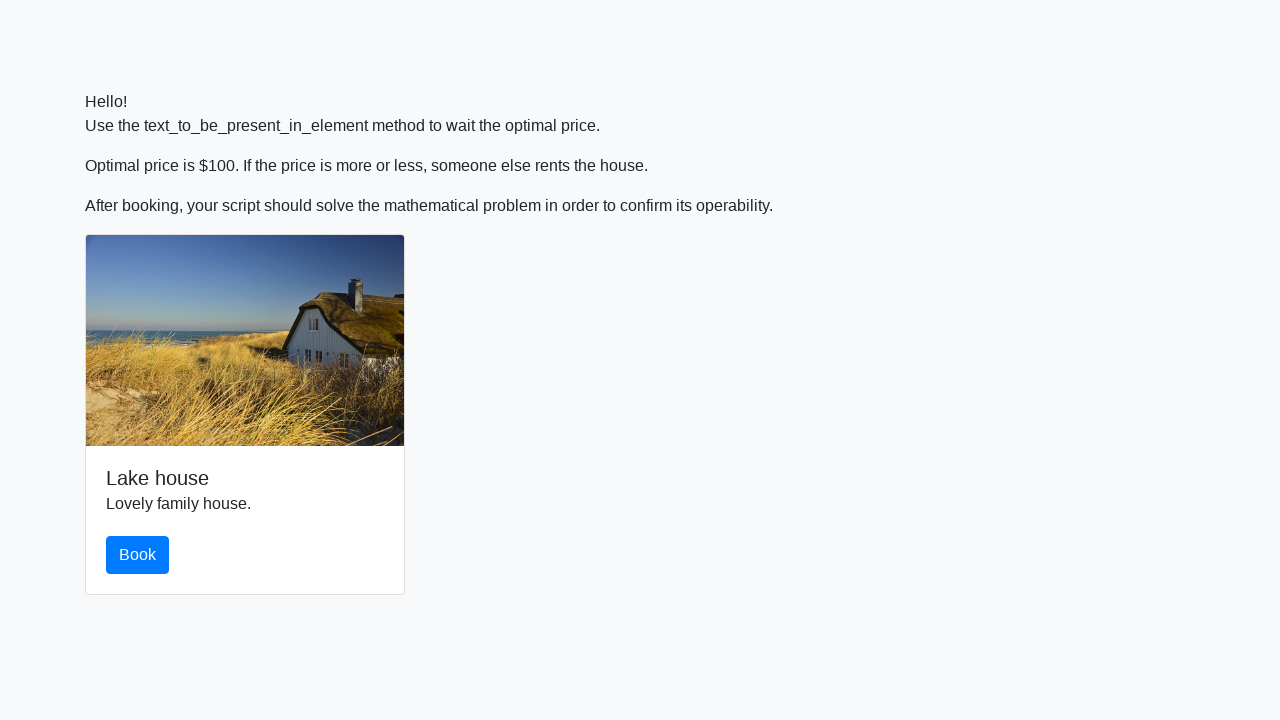

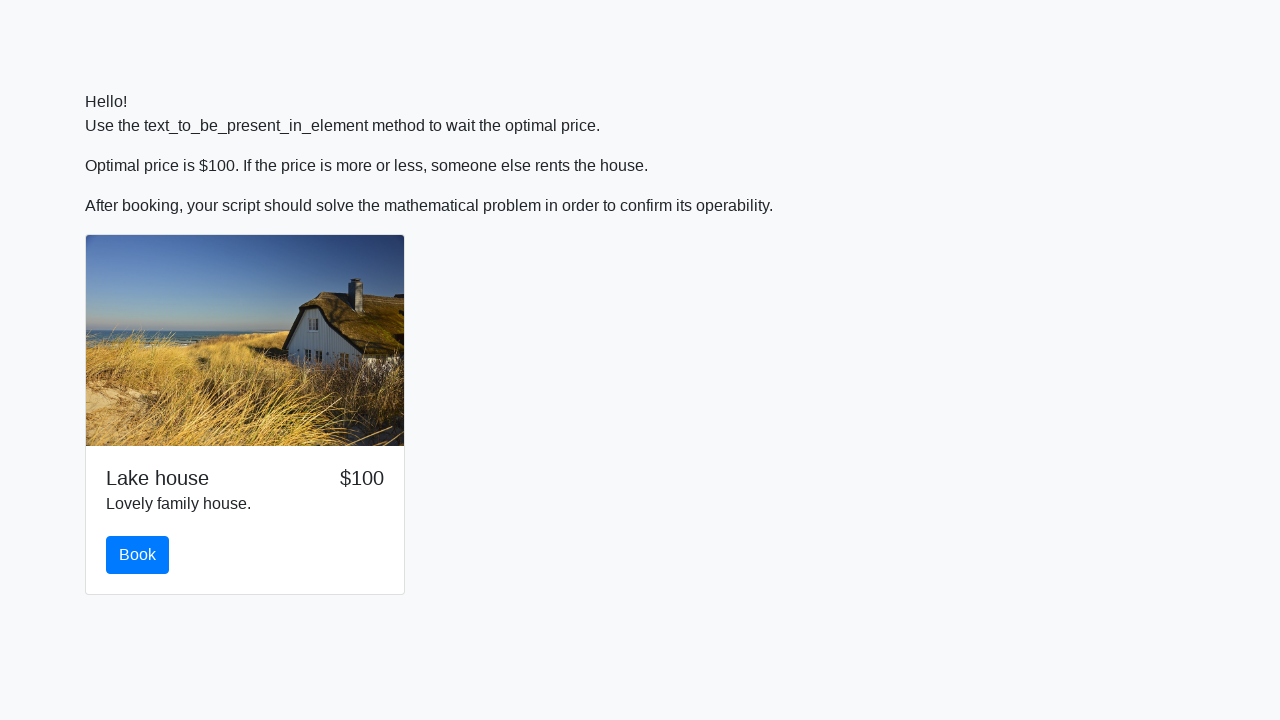